Tests file upload functionality on a practice form by locating the file upload input and setting a file path to upload.

Starting URL: https://demoqa.com/automation-practice-form

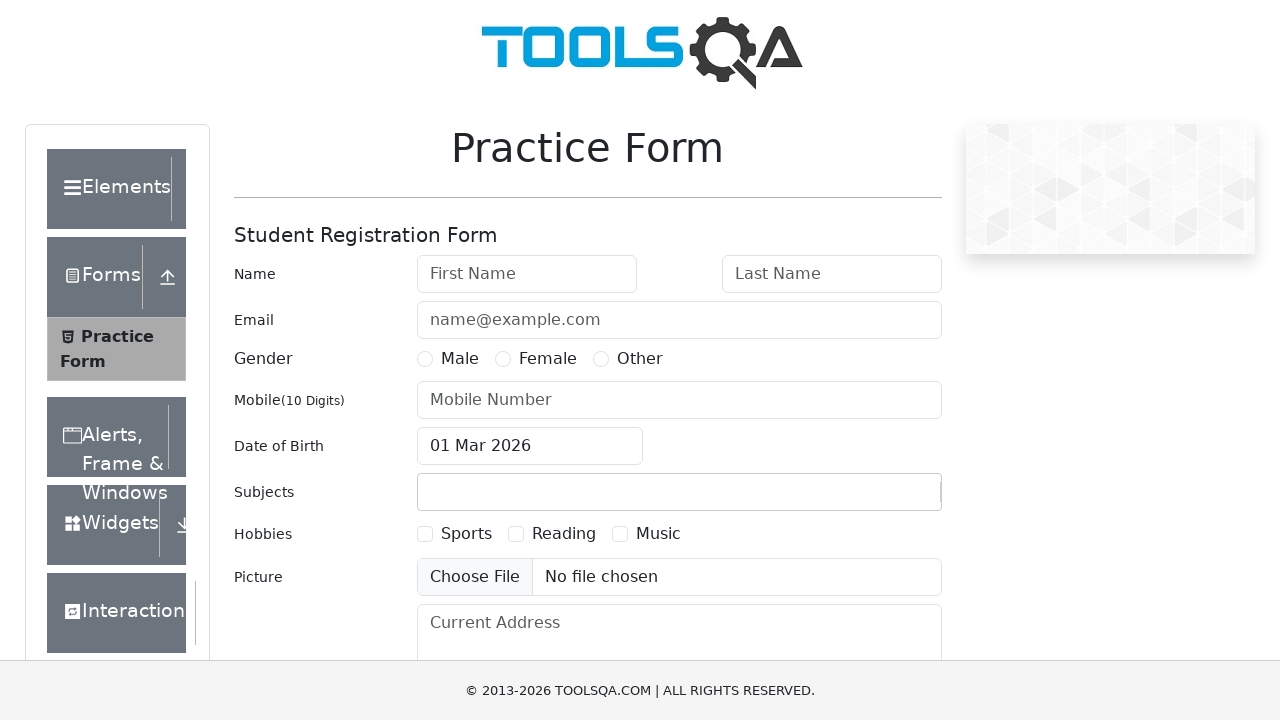

Located the file upload input element
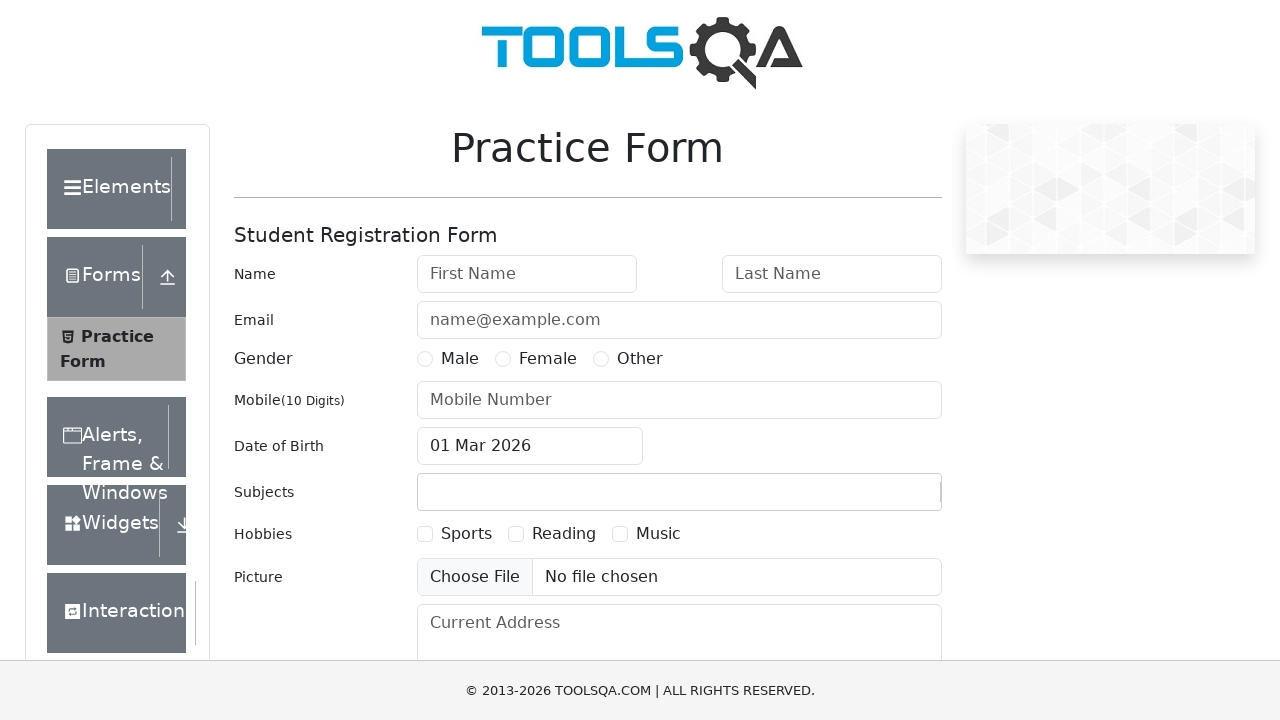

Created temporary test file at /tmp/test_upload_file.txt
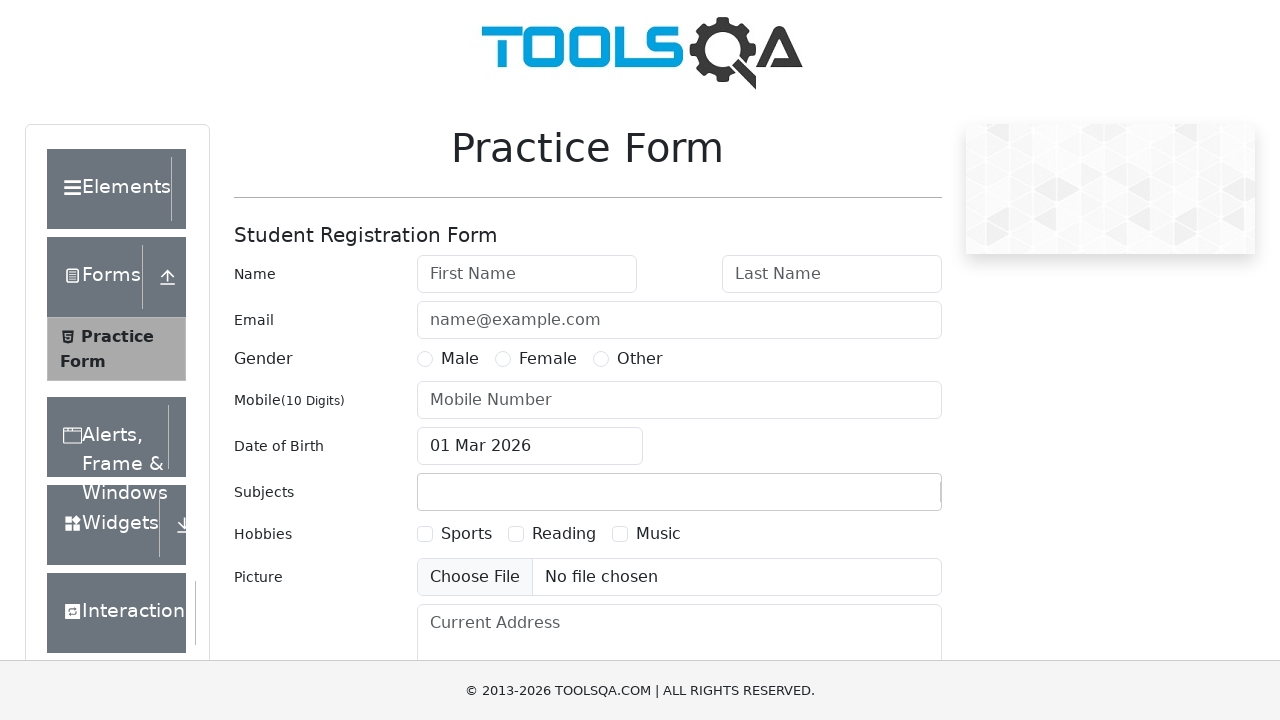

Uploaded test file to the file upload input
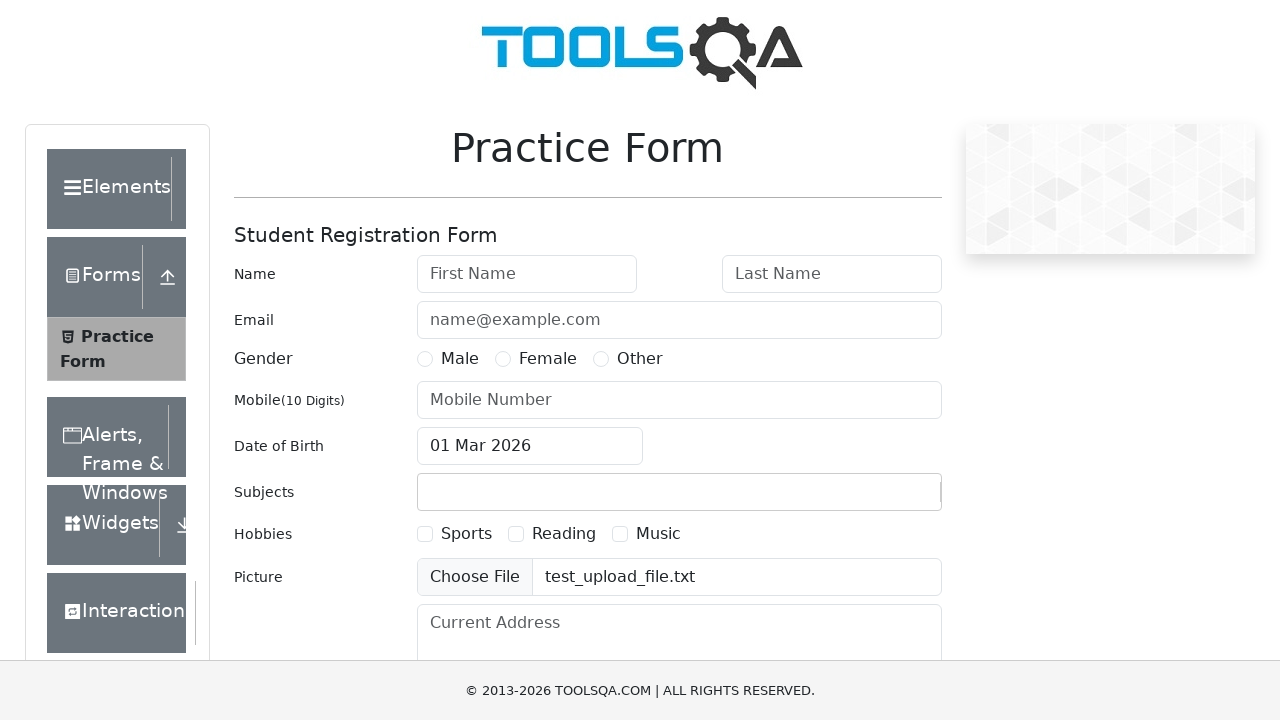

Cleaned up temporary test file
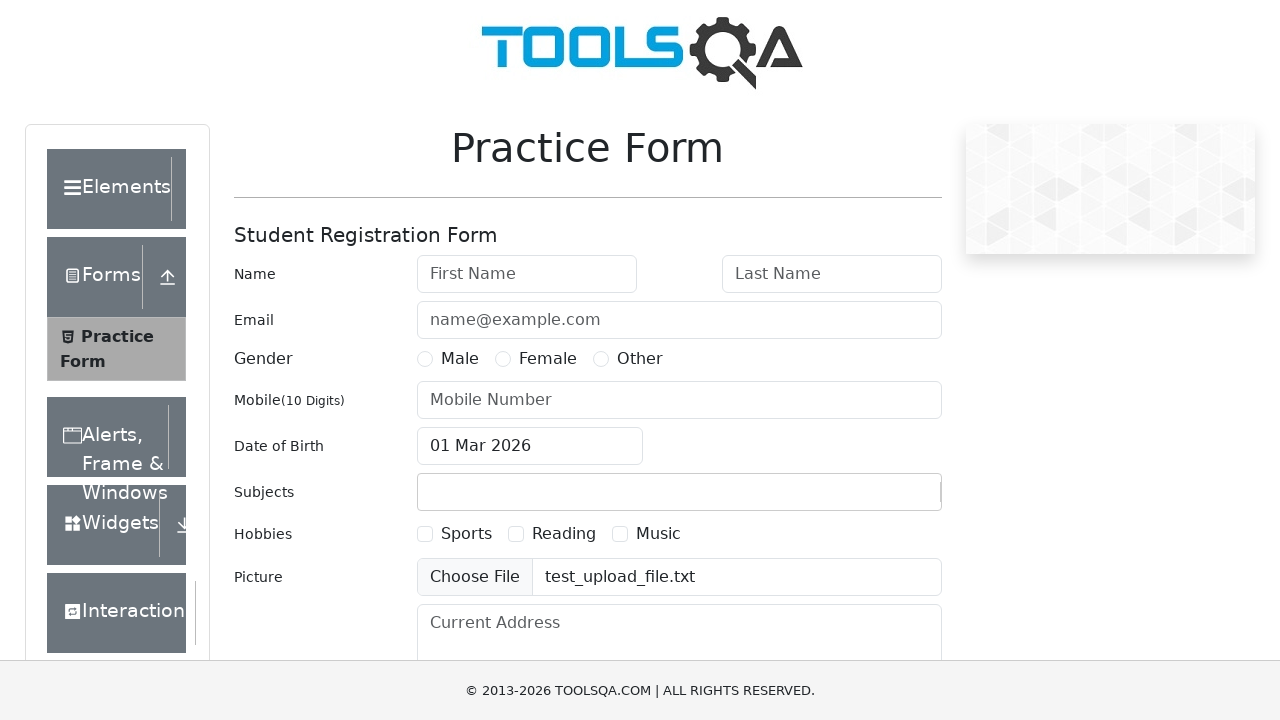

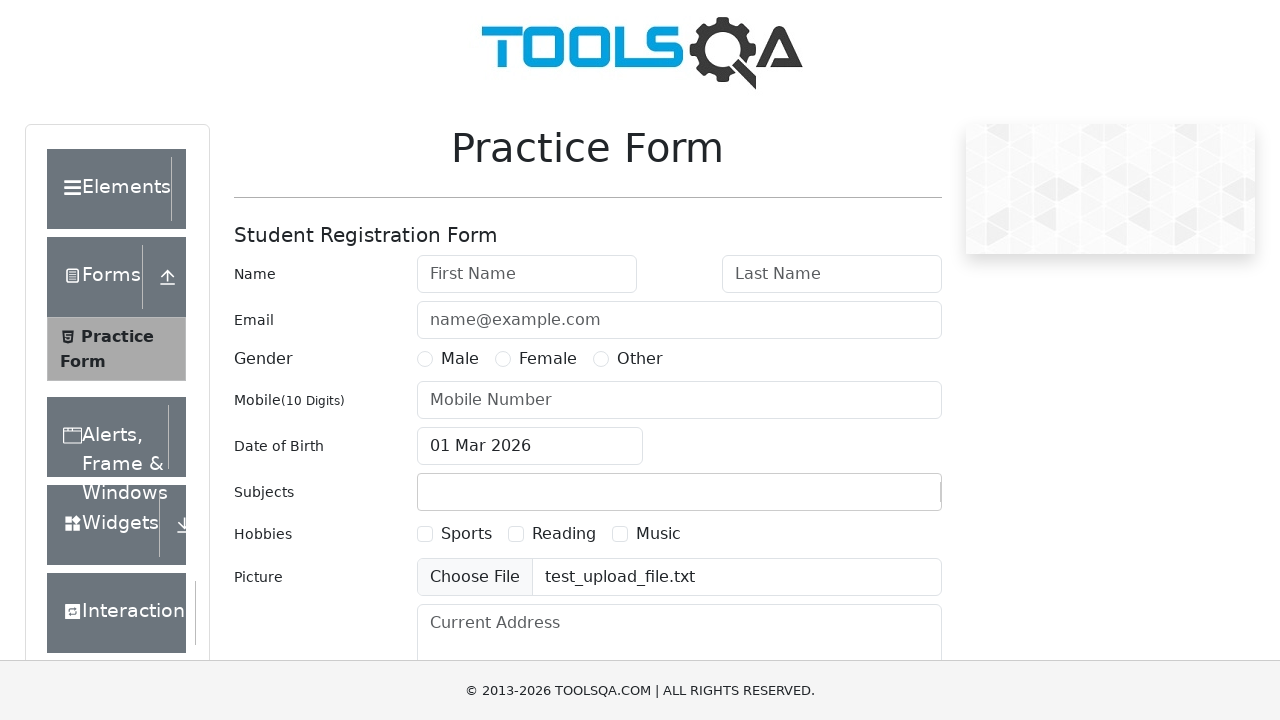